Tests selecting an option from dropdown by visible text and waiting for a confirmation message to appear

Starting URL: https://eviltester.github.io/supportclasses/

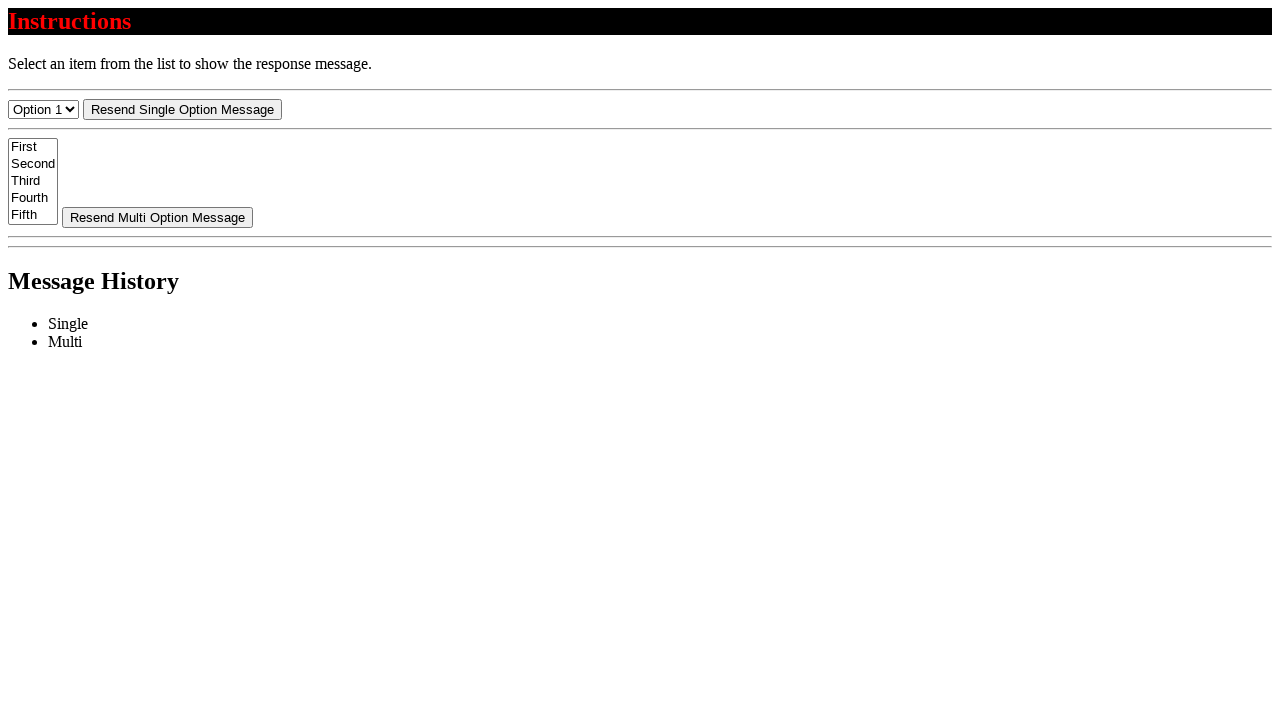

Located the select menu element
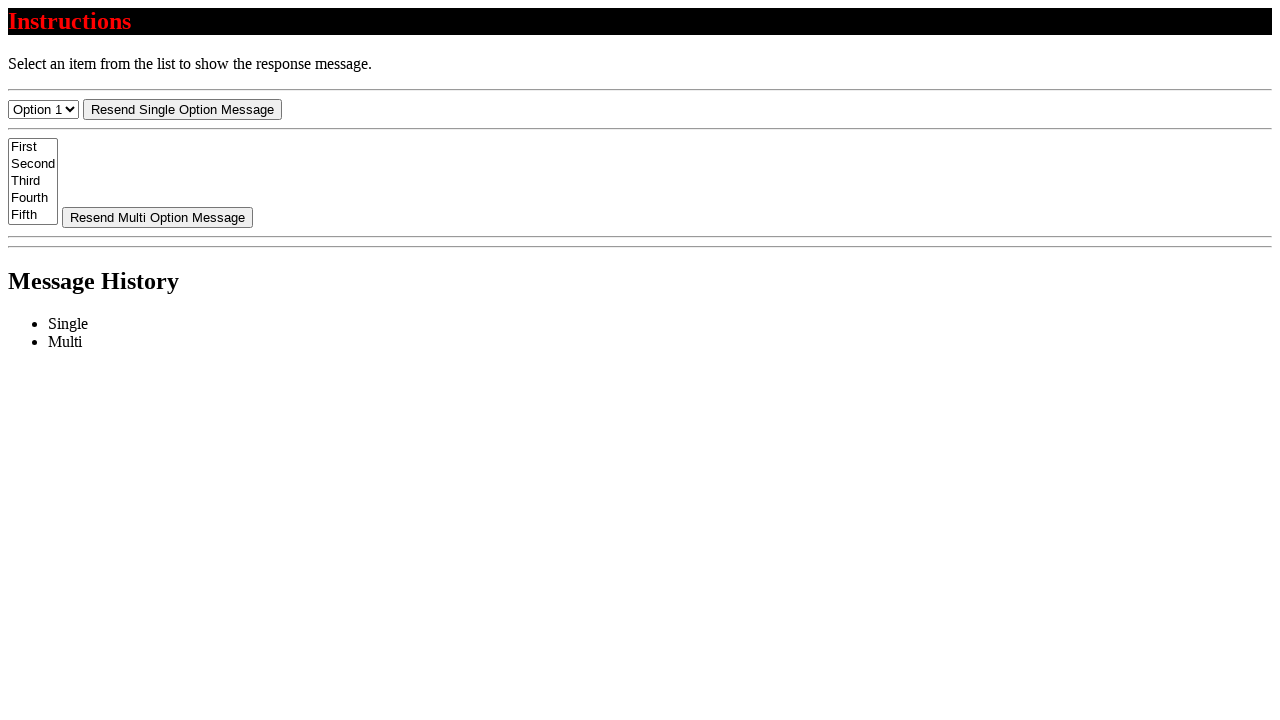

Selected 'Option 2' from the dropdown menu on #select-menu
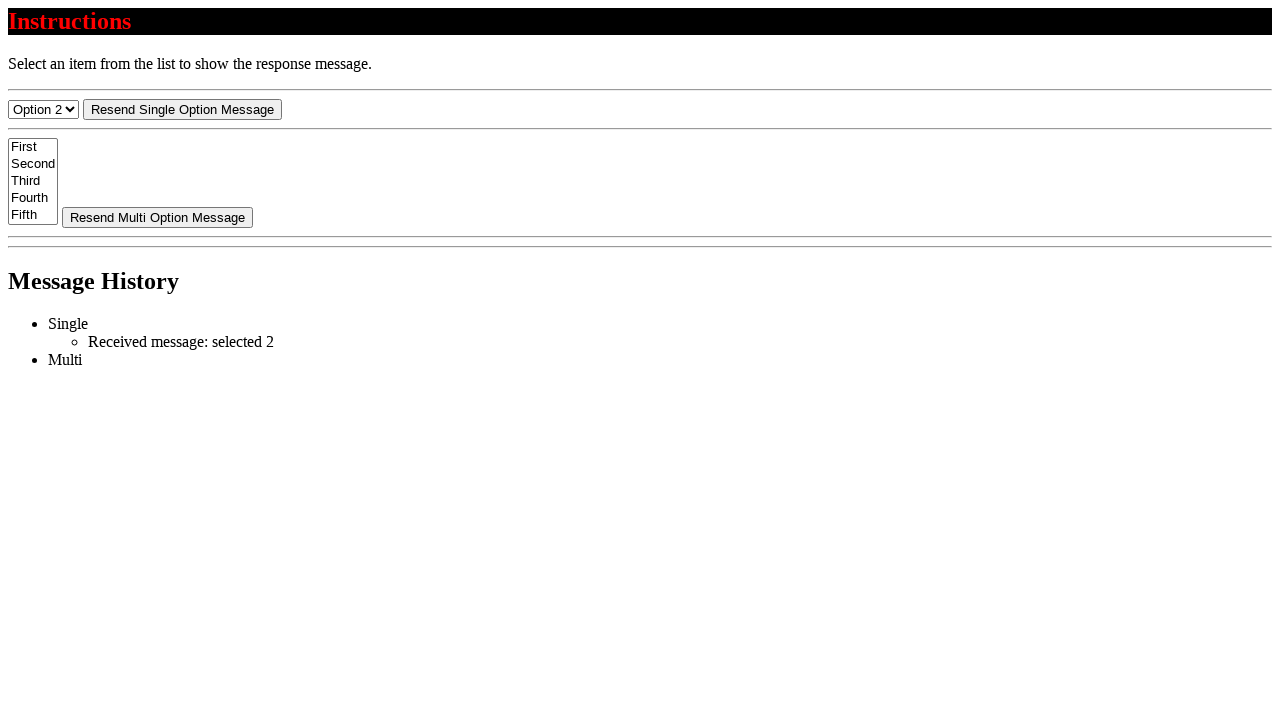

Confirmation message appeared: 'Received message: selected 2'
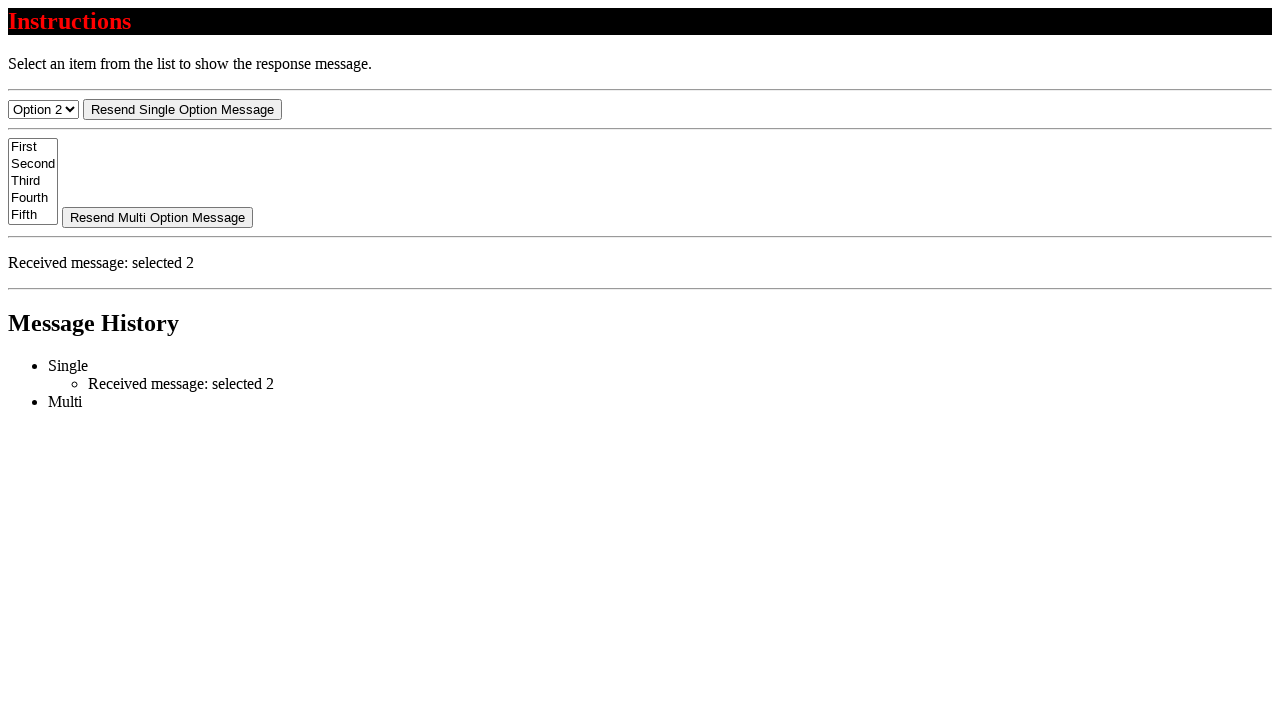

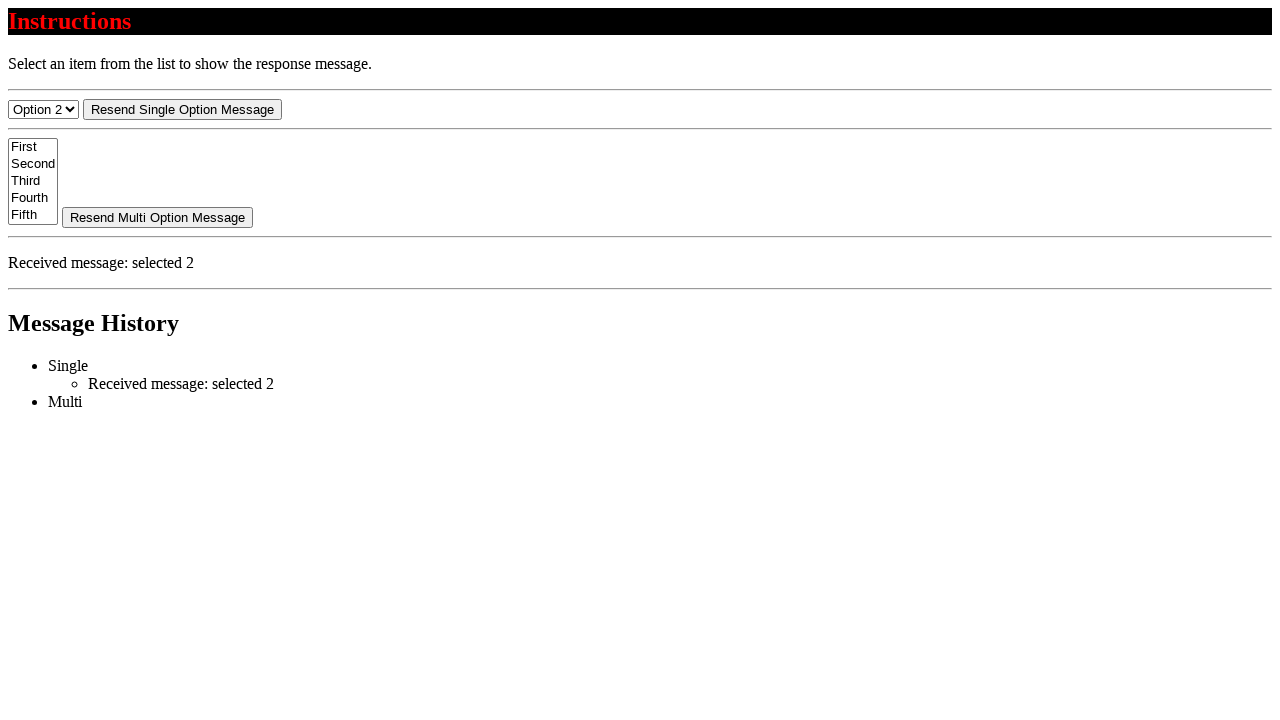